Tests resizing a box element by dragging the resize handle vertically to increase only the height

Starting URL: https://demoqa.com/resizable

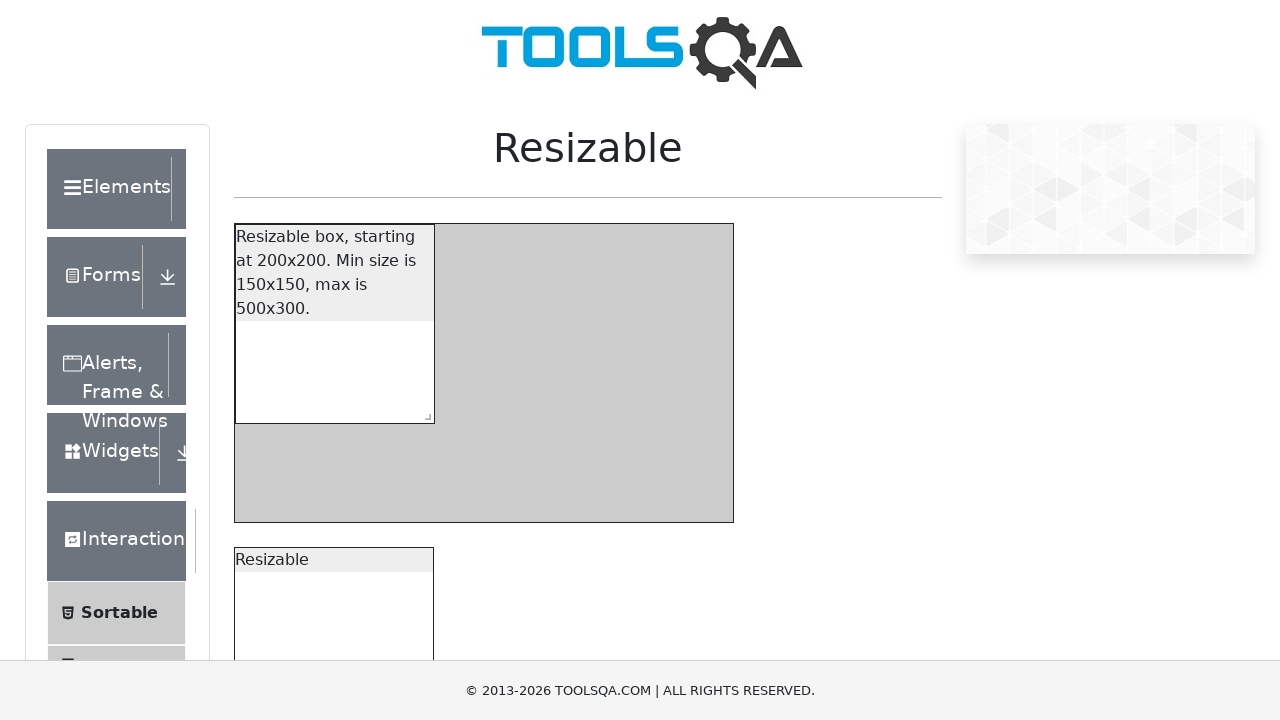

Waited for resizable box element to be present
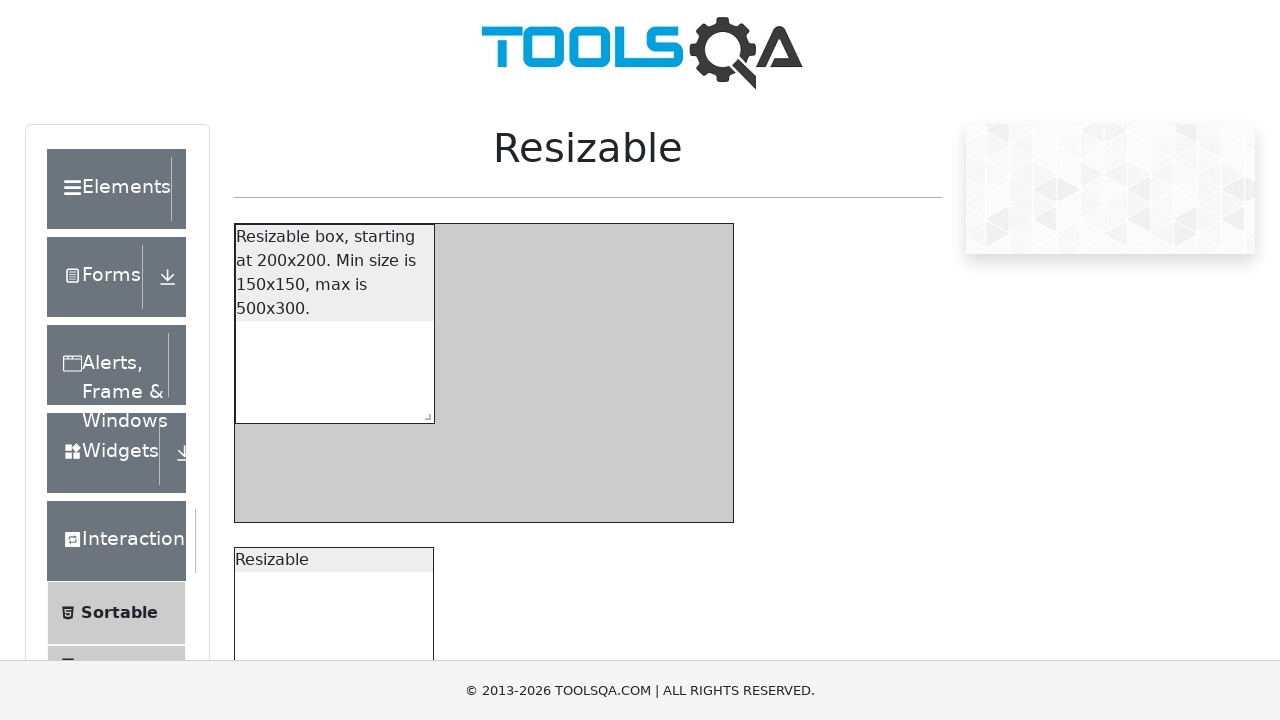

Located the resize handle element
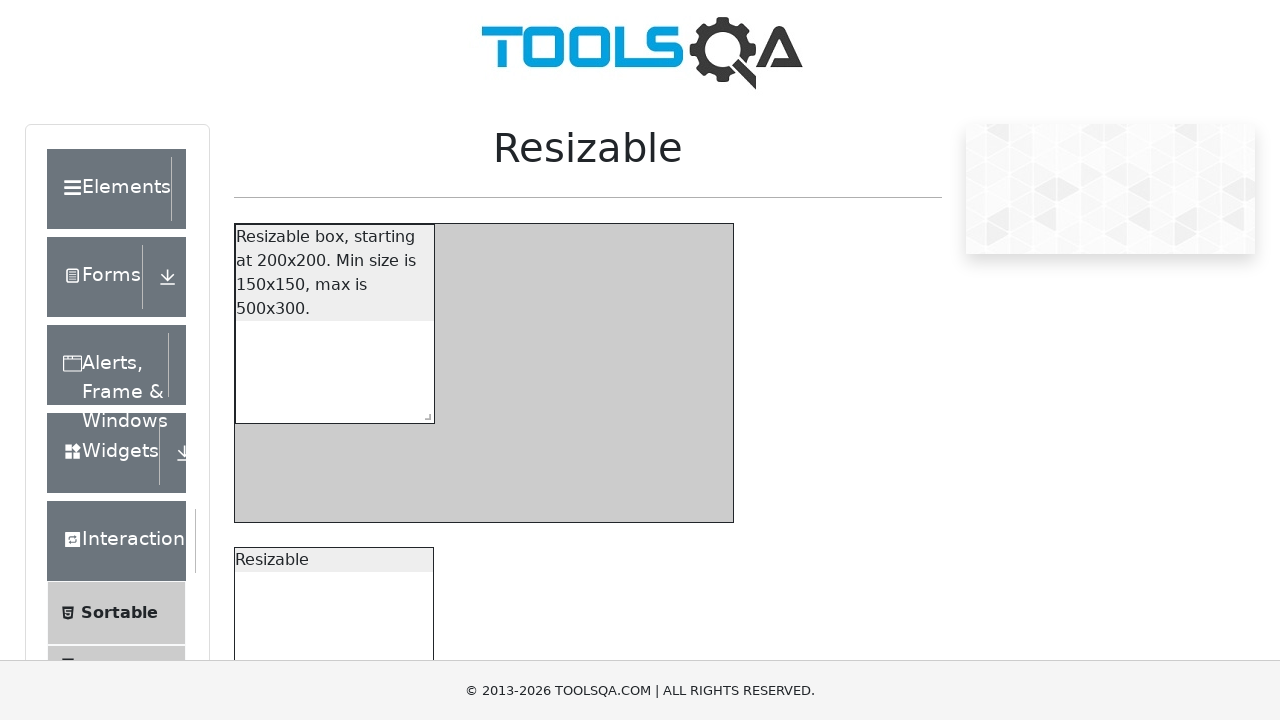

Dragged resize handle vertically by 50 pixels to increase box height at (414, 453)
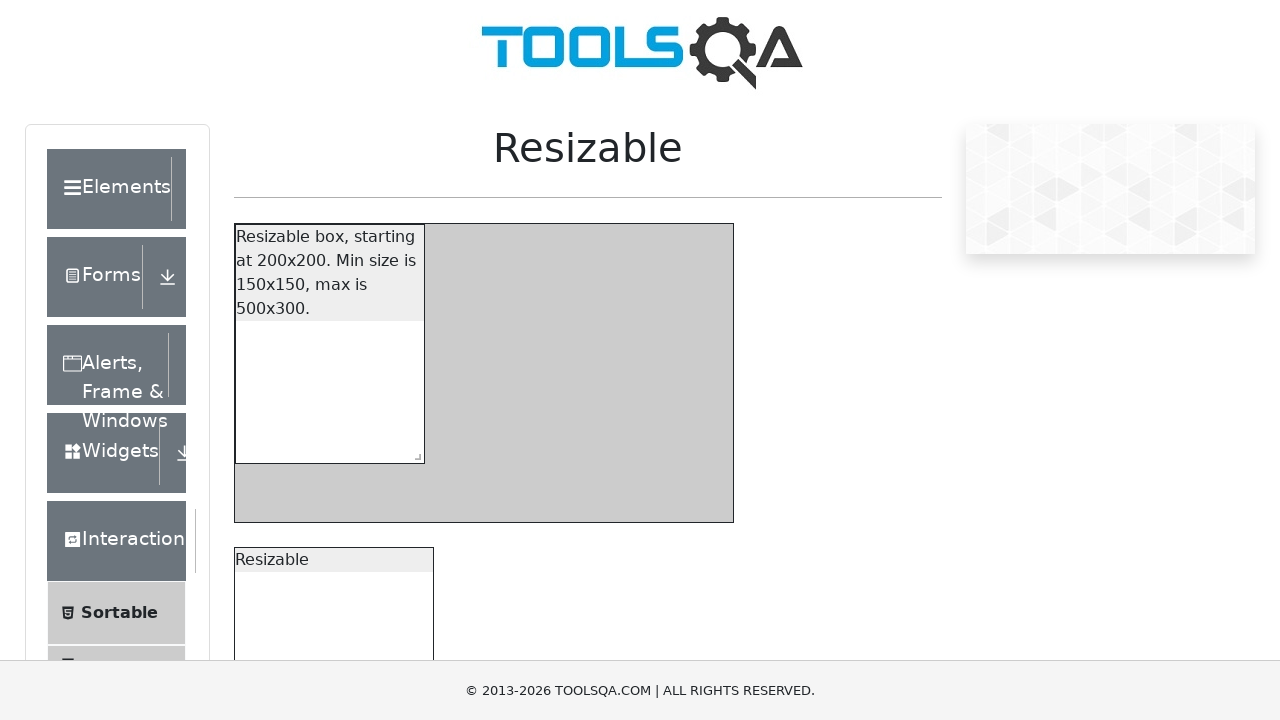

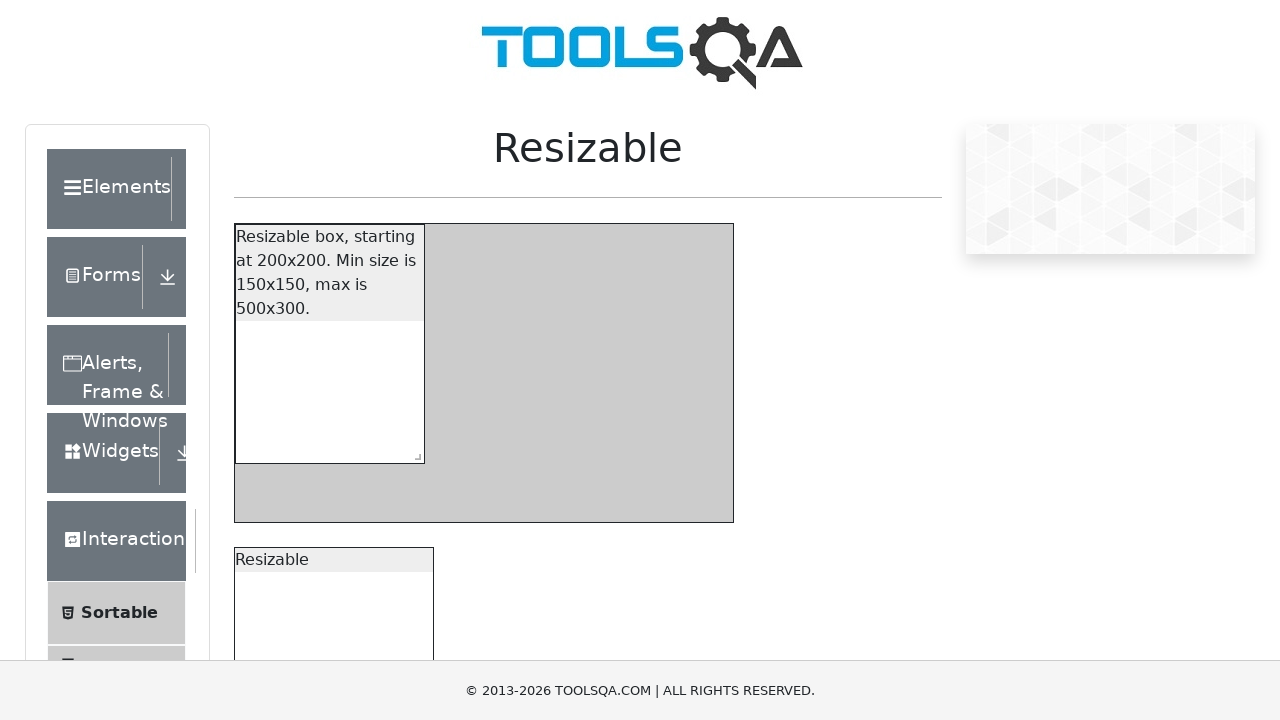